Tests element wait functionality by attempting to locate and interact with an email input field that may not be immediately available

Starting URL: https://naveenautomationlabs.com/opencart/index.php?route=account/login

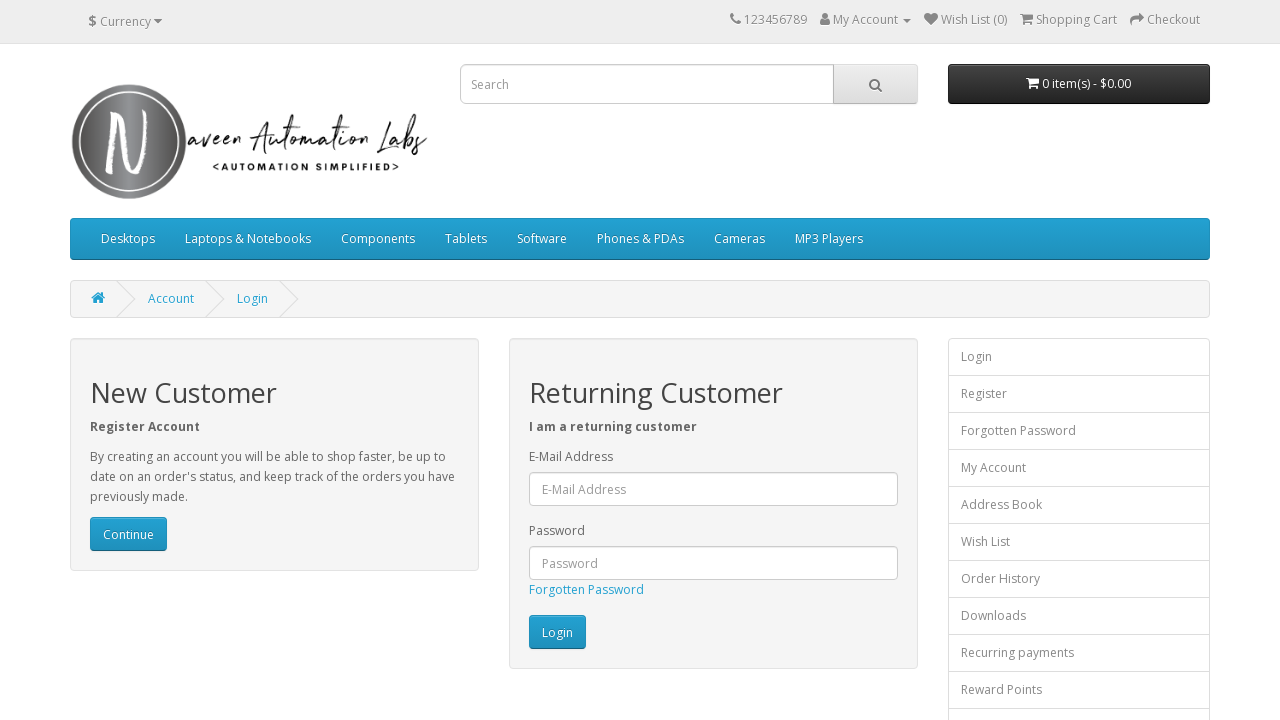

Navigated to OpenCart login page
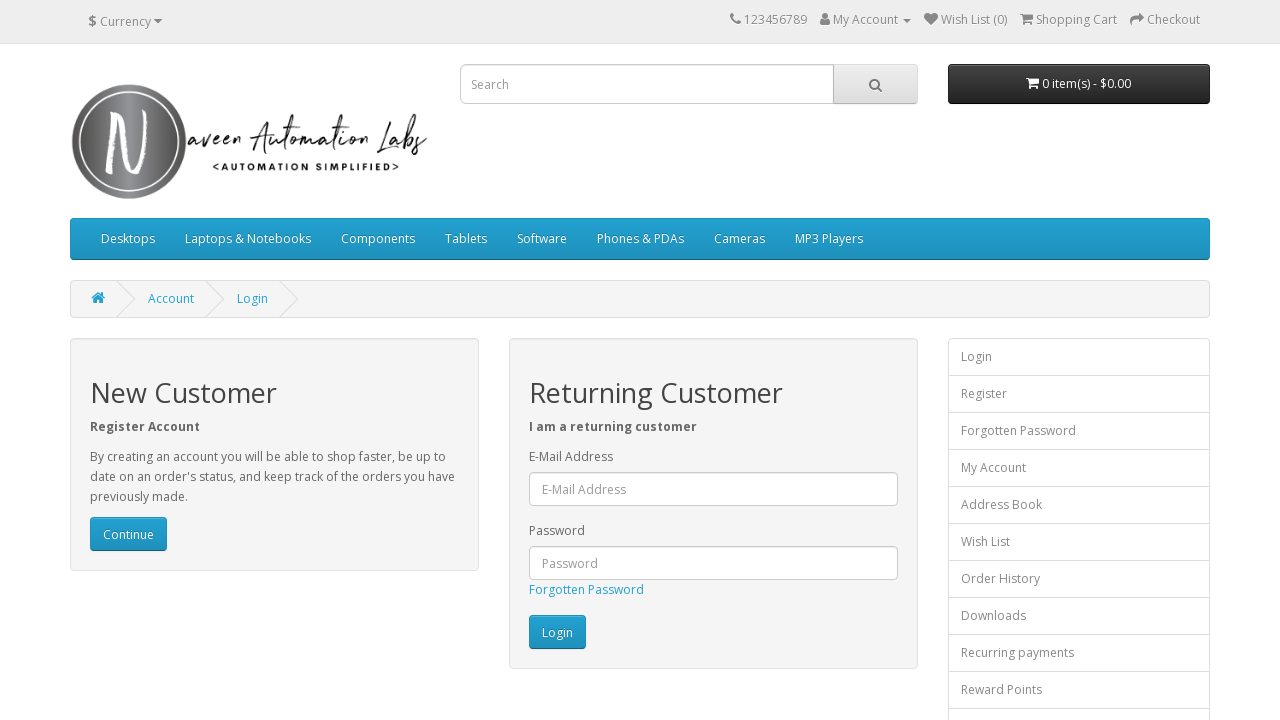

Incorrect selector #input-email1 not found, attempting with correct selector on #input-email1
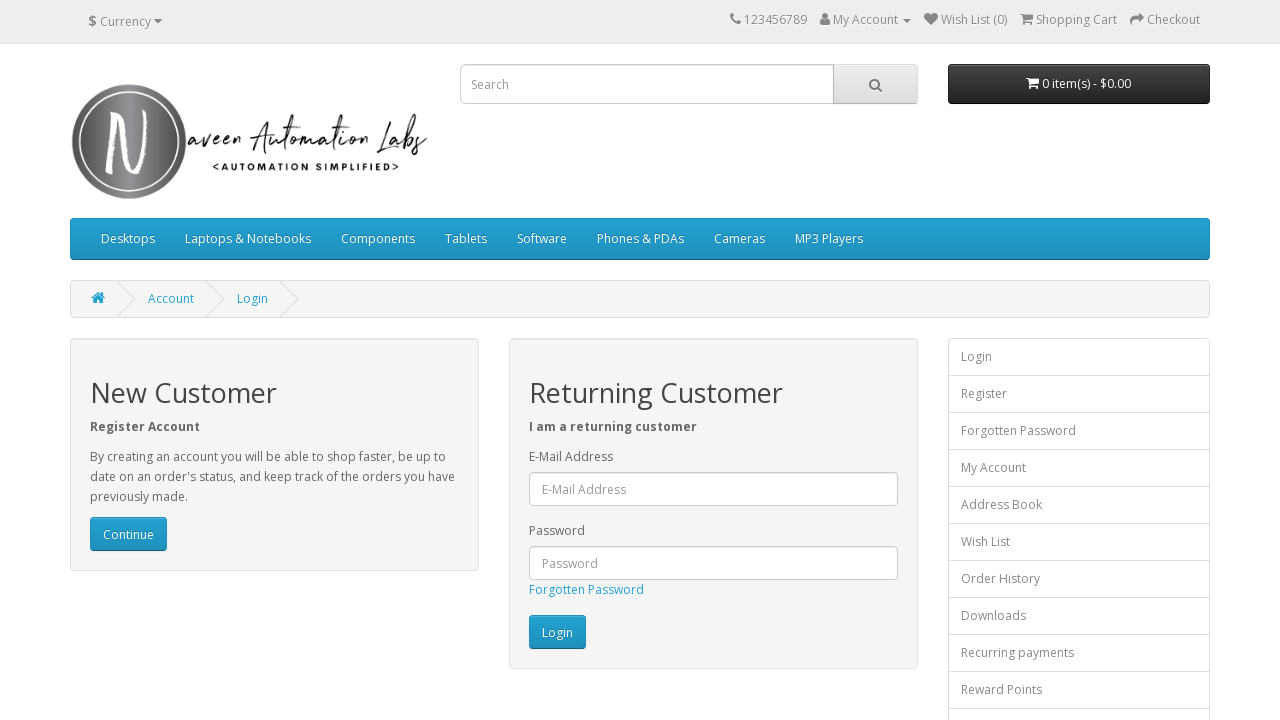

Successfully filled email field with correct selector #input-email on #input-email
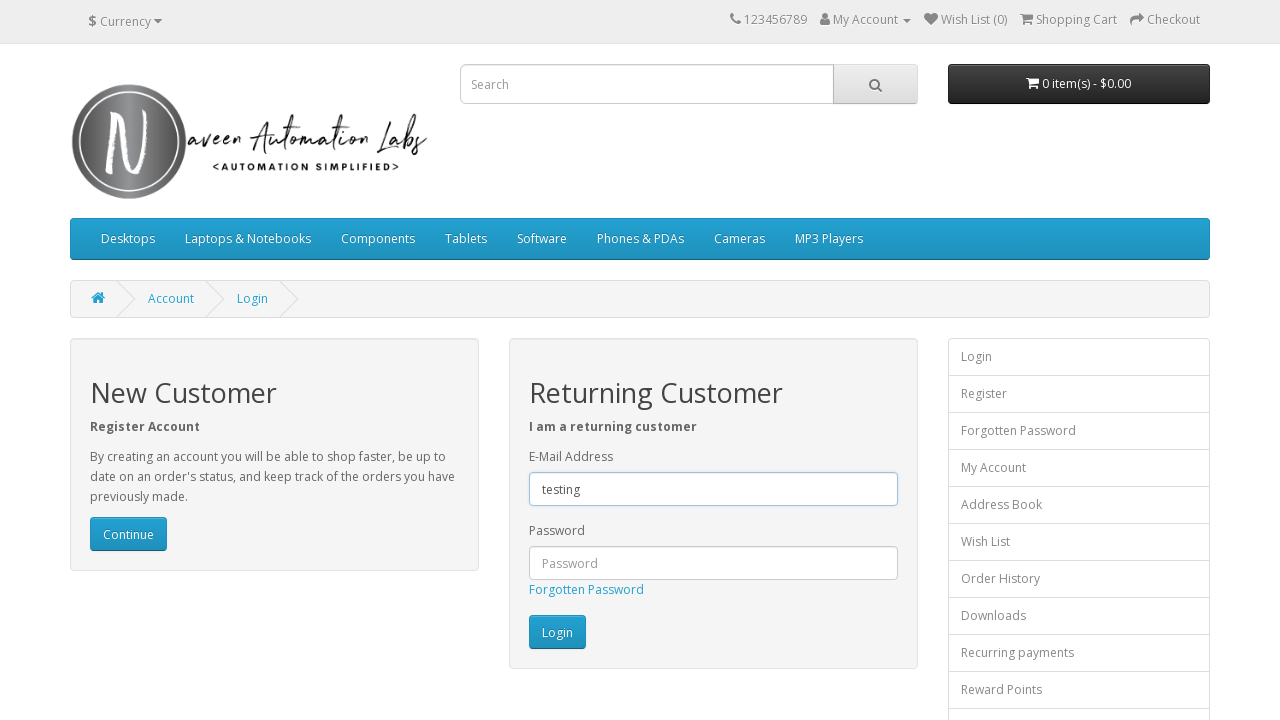

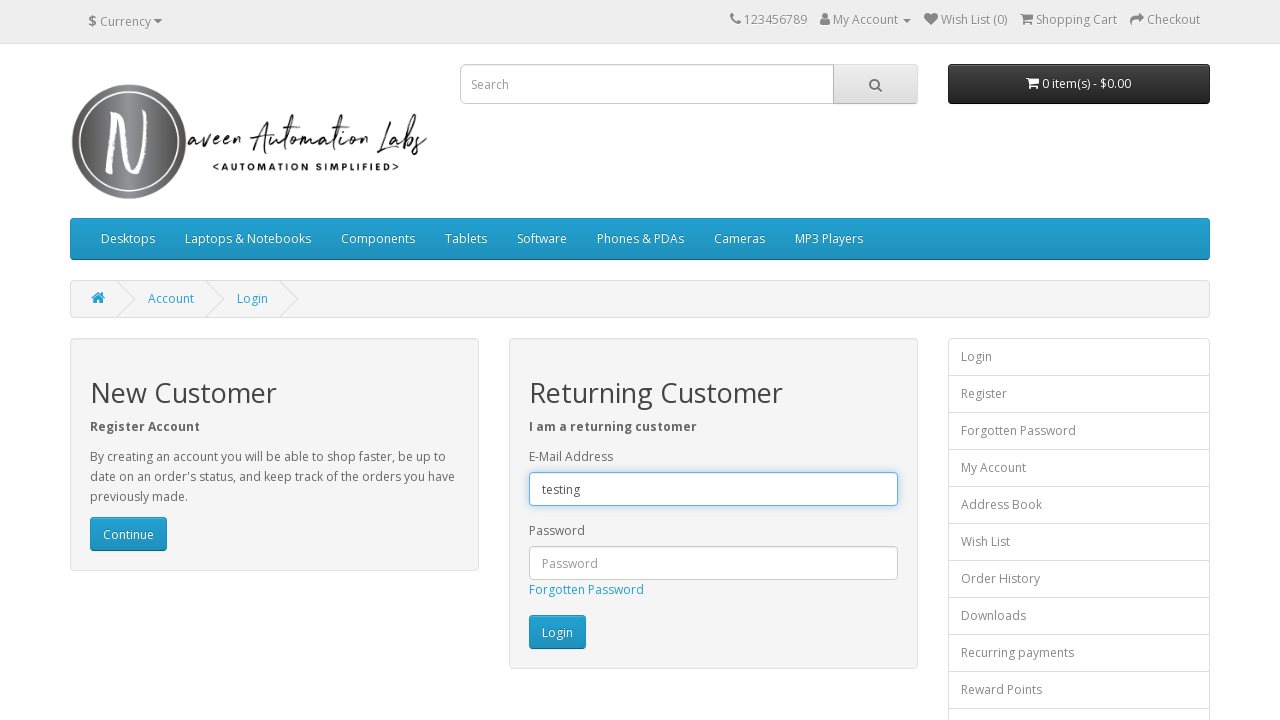